Tests the demoblaze store homepage by verifying the page title, URL, and that the navbar brand logo is visible.

Starting URL: https://demoblaze.com/index.html

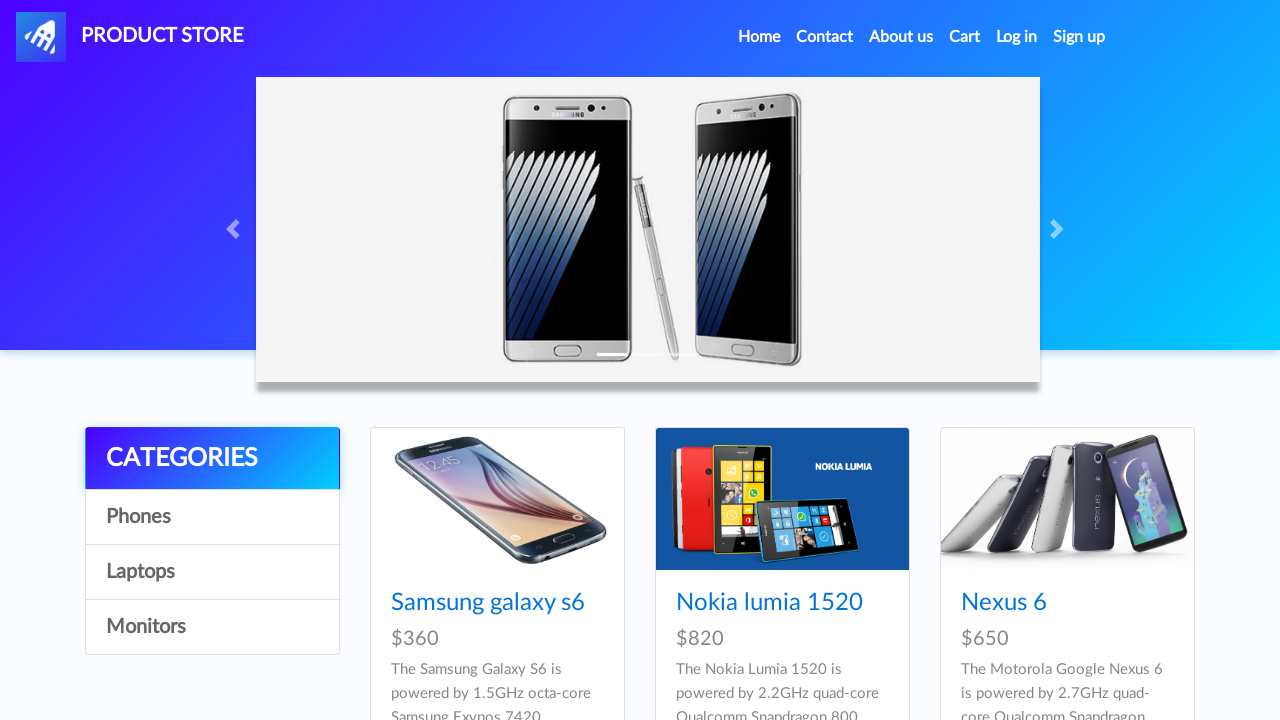

Verified page title is 'STORE'
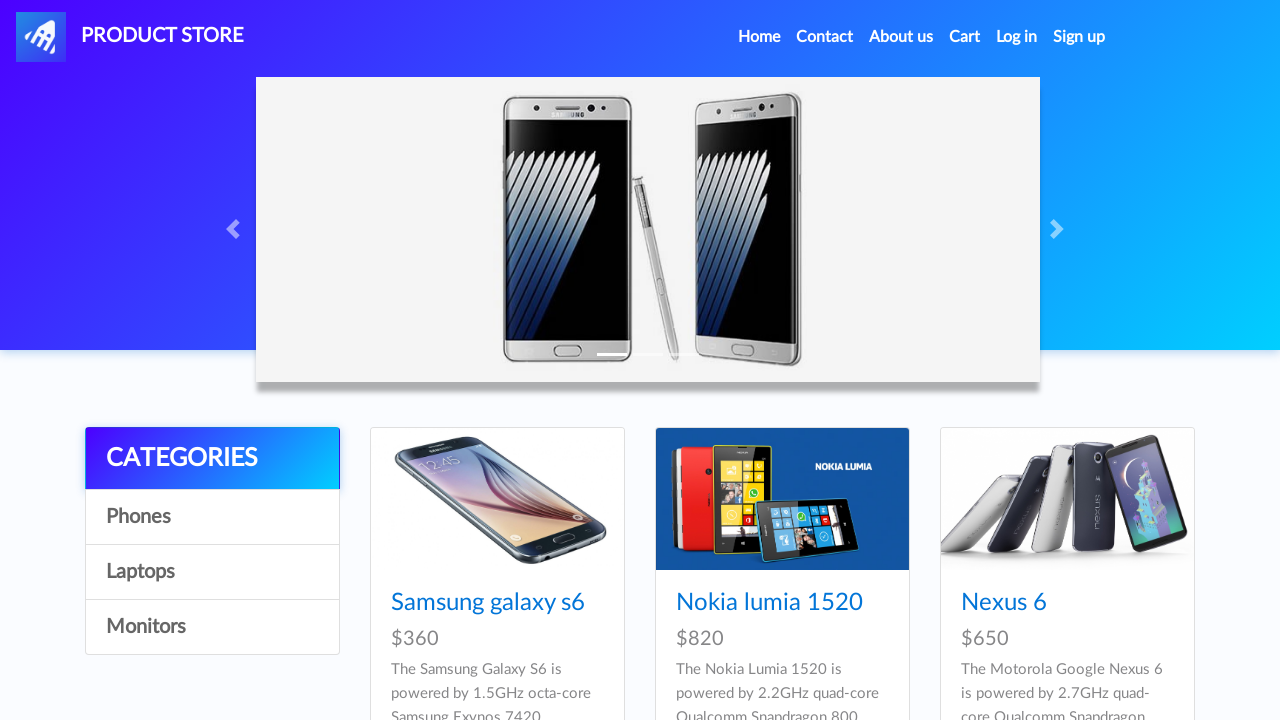

Verified URL is https://demoblaze.com/index.html
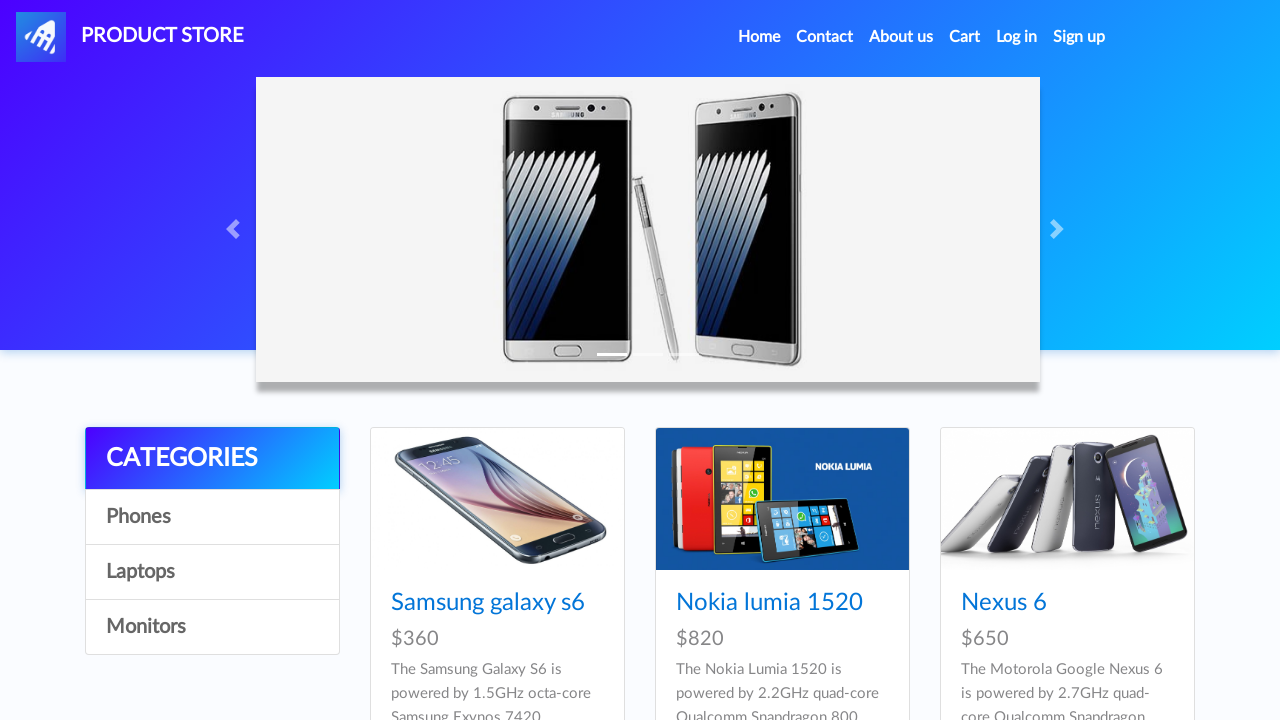

Waited for navbar brand selector to be present
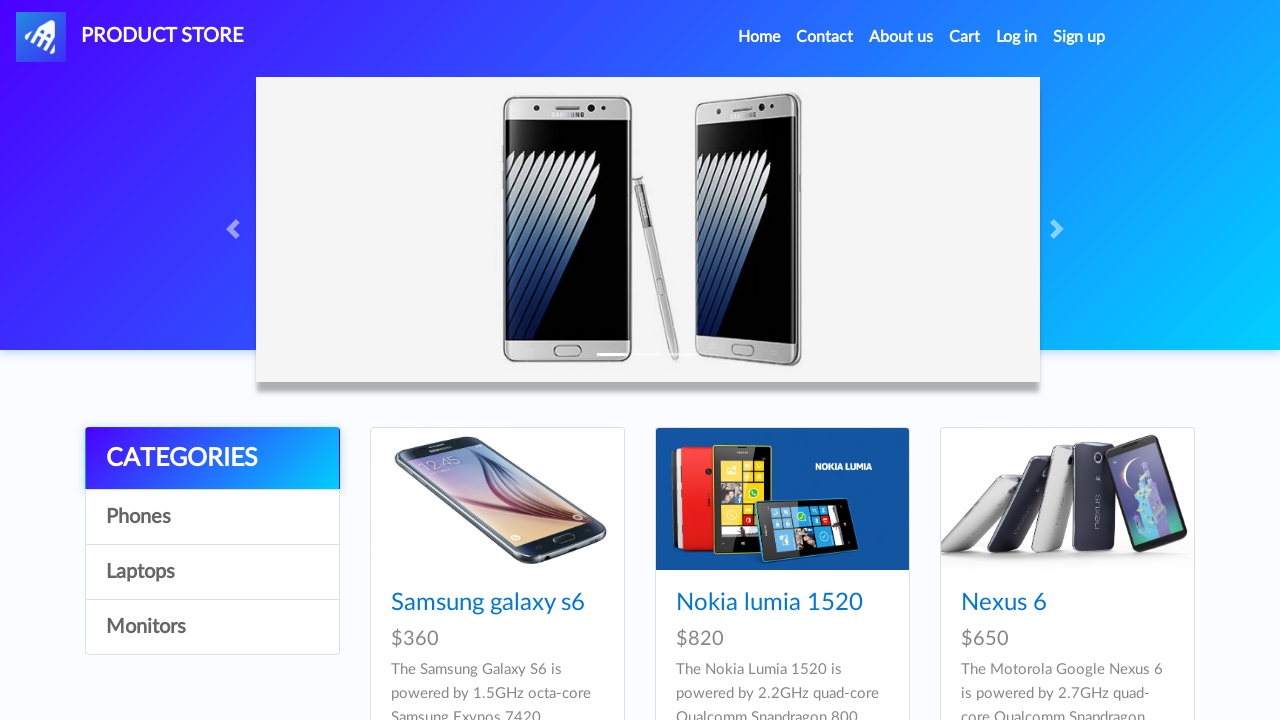

Verified navbar brand logo is visible
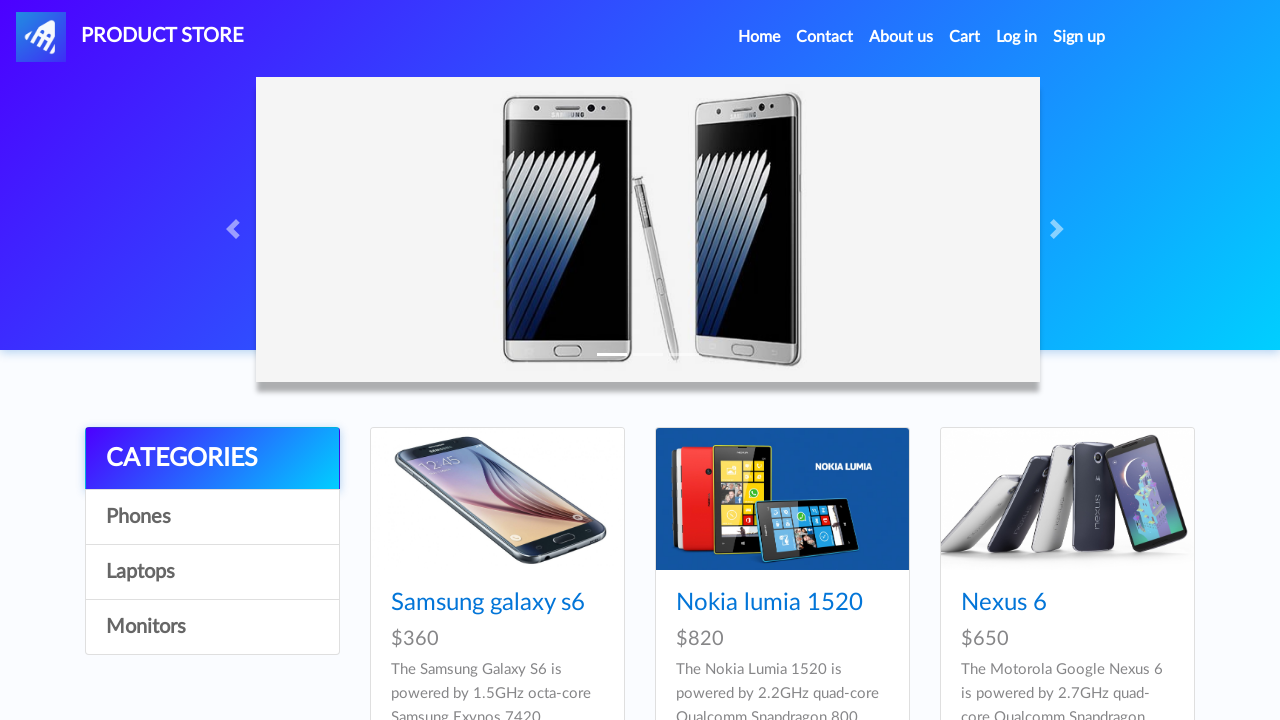

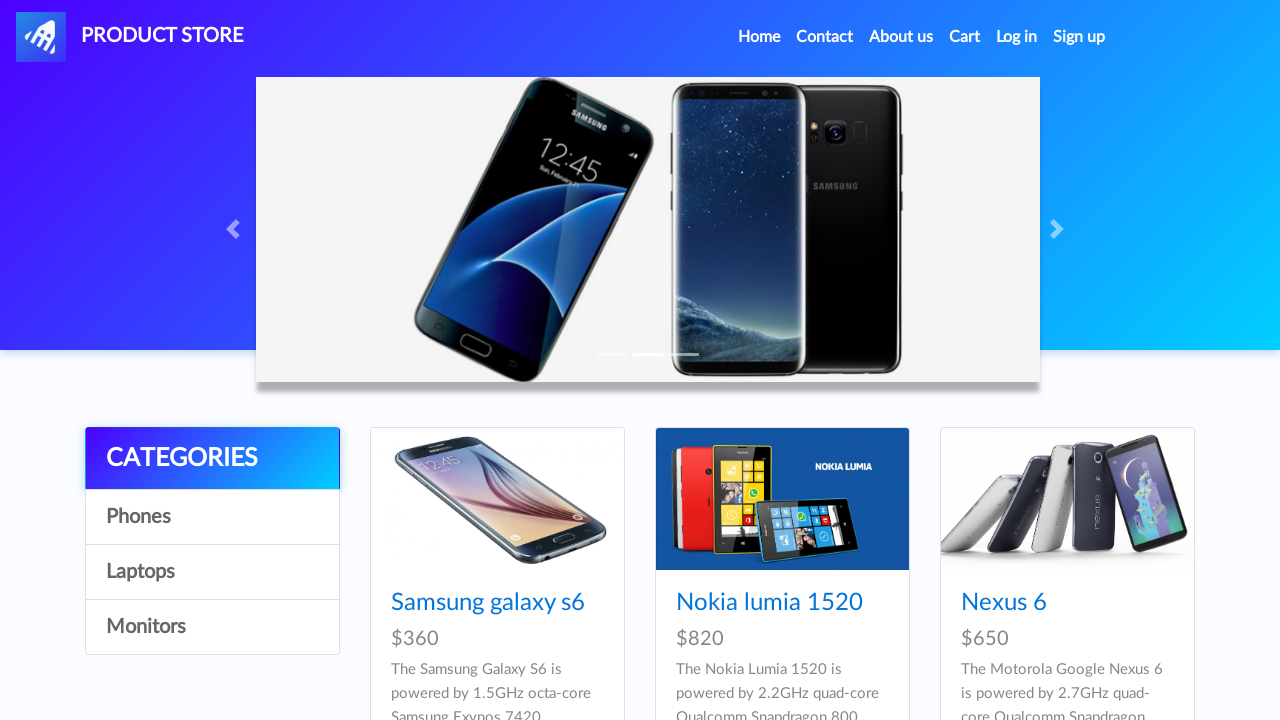